Navigates to the Kerala Tourism website login page and verifies it loads successfully

Starting URL: https://hashirakb.github.io/Kerala-Tourism-Website/login.html

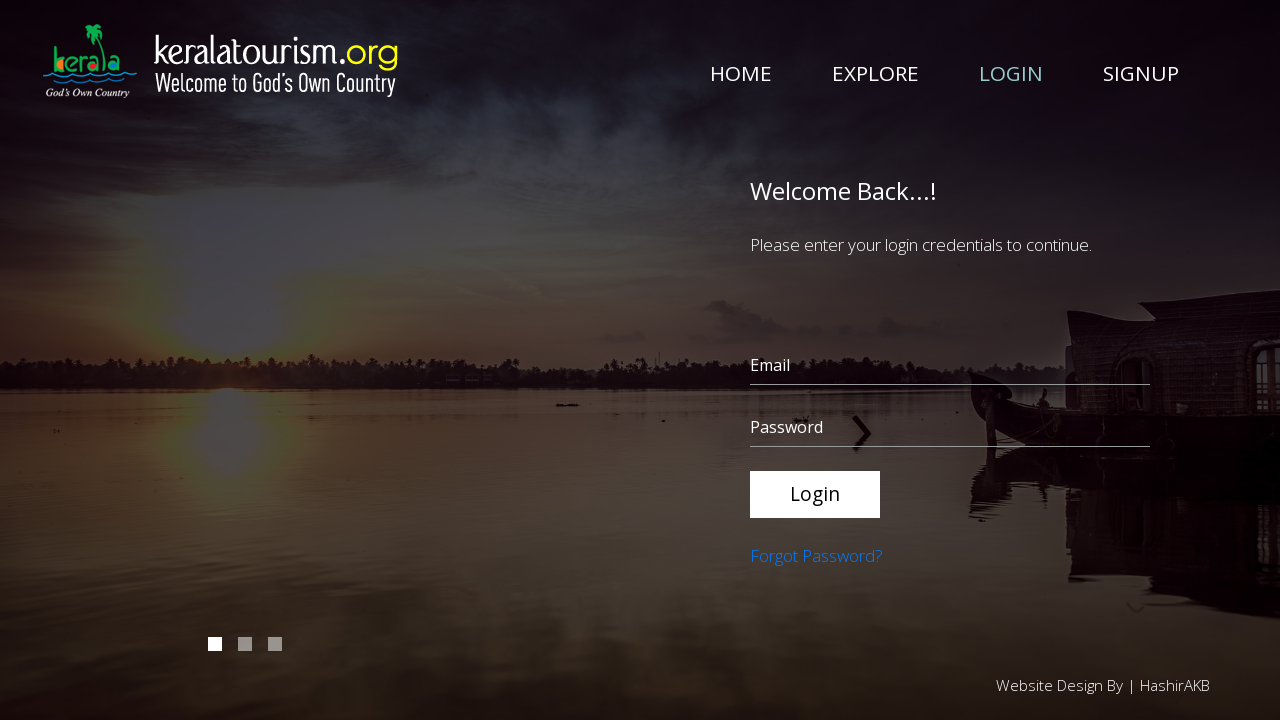

Kerala Tourism login page loaded successfully
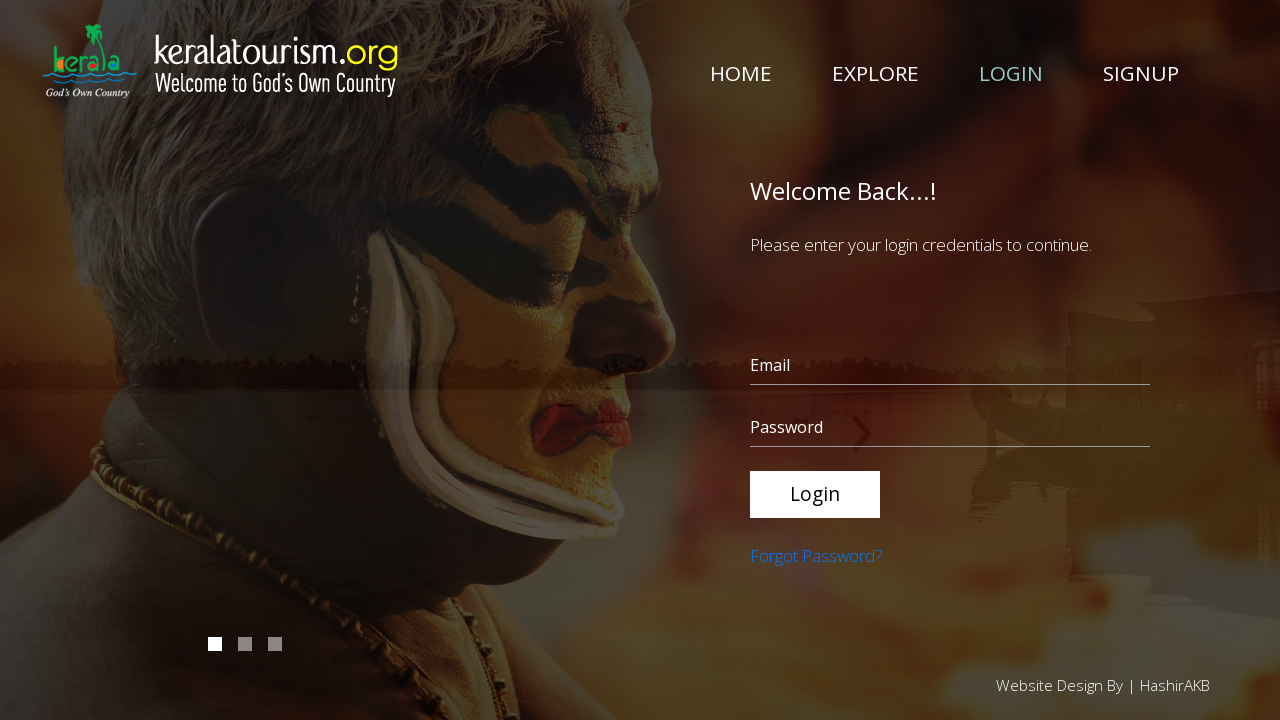

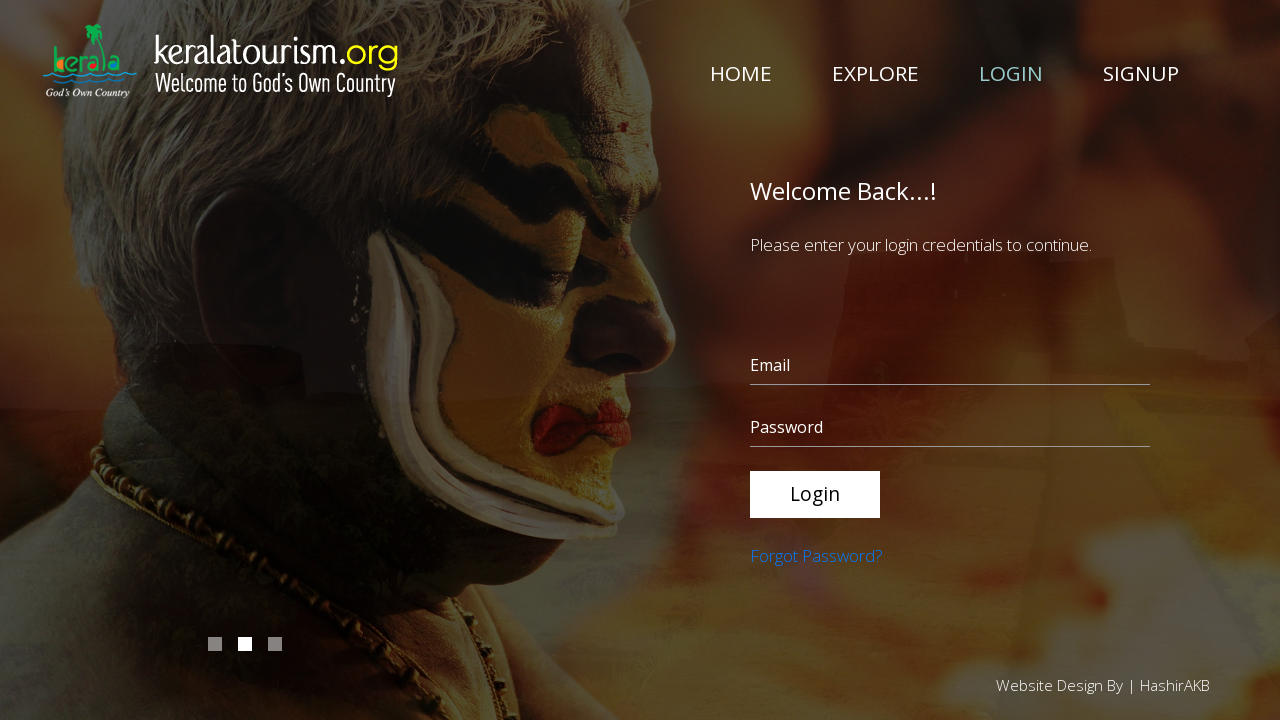